Tests JavaScript alert dialog by clicking the alert button, accepting the alert, and verifying the response shows "OK"

Starting URL: https://practice.expandtesting.com/js-dialogs

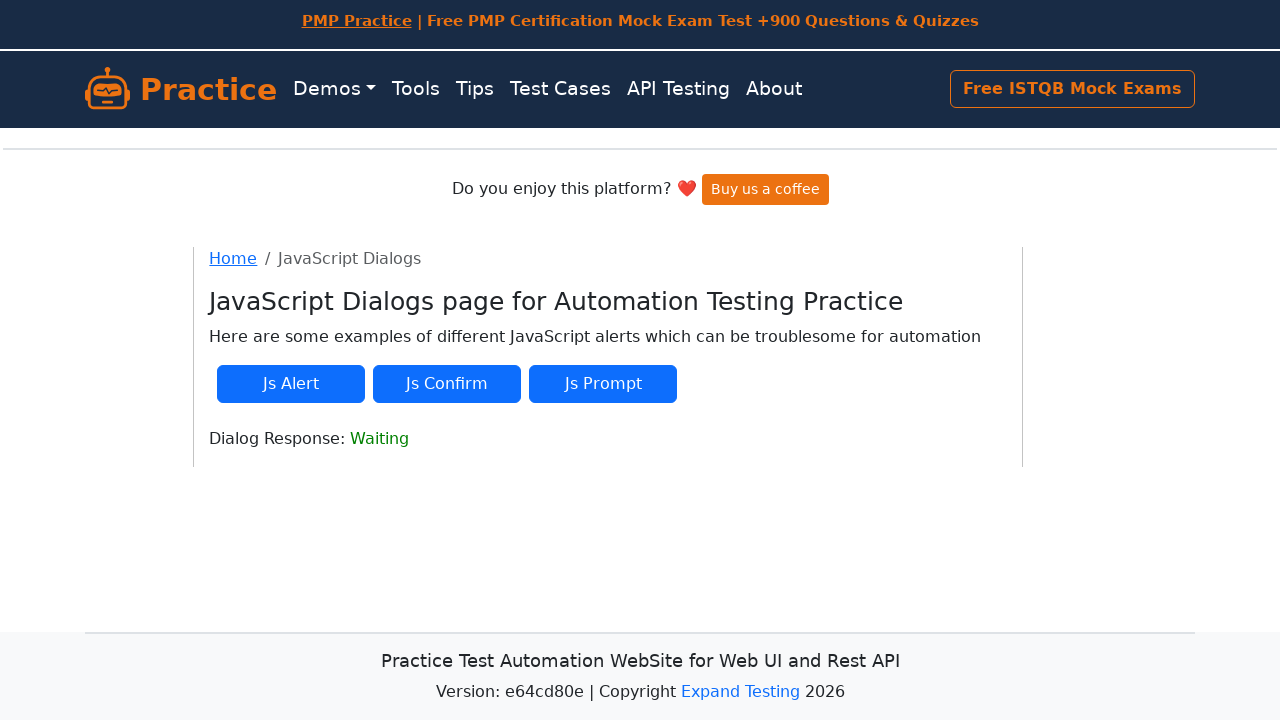

Set up dialog handler to automatically accept alerts
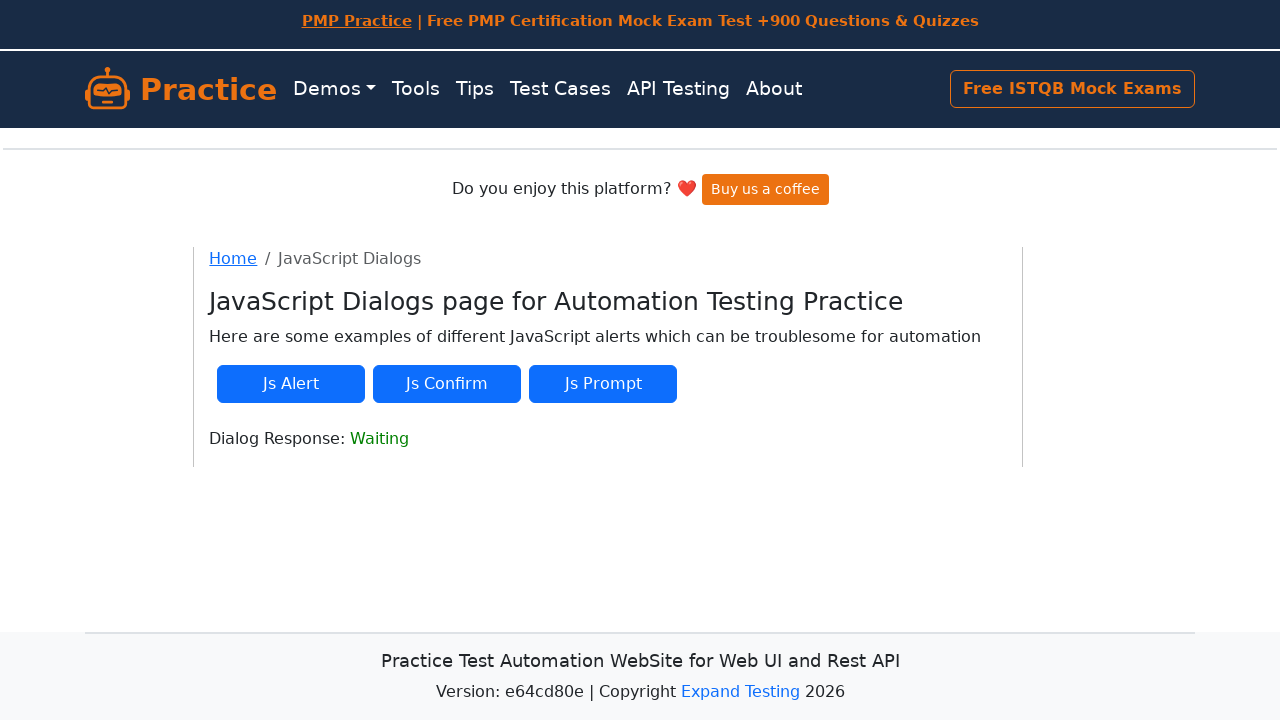

Clicked the alert button to trigger JavaScript alert at (291, 384) on #js-alert
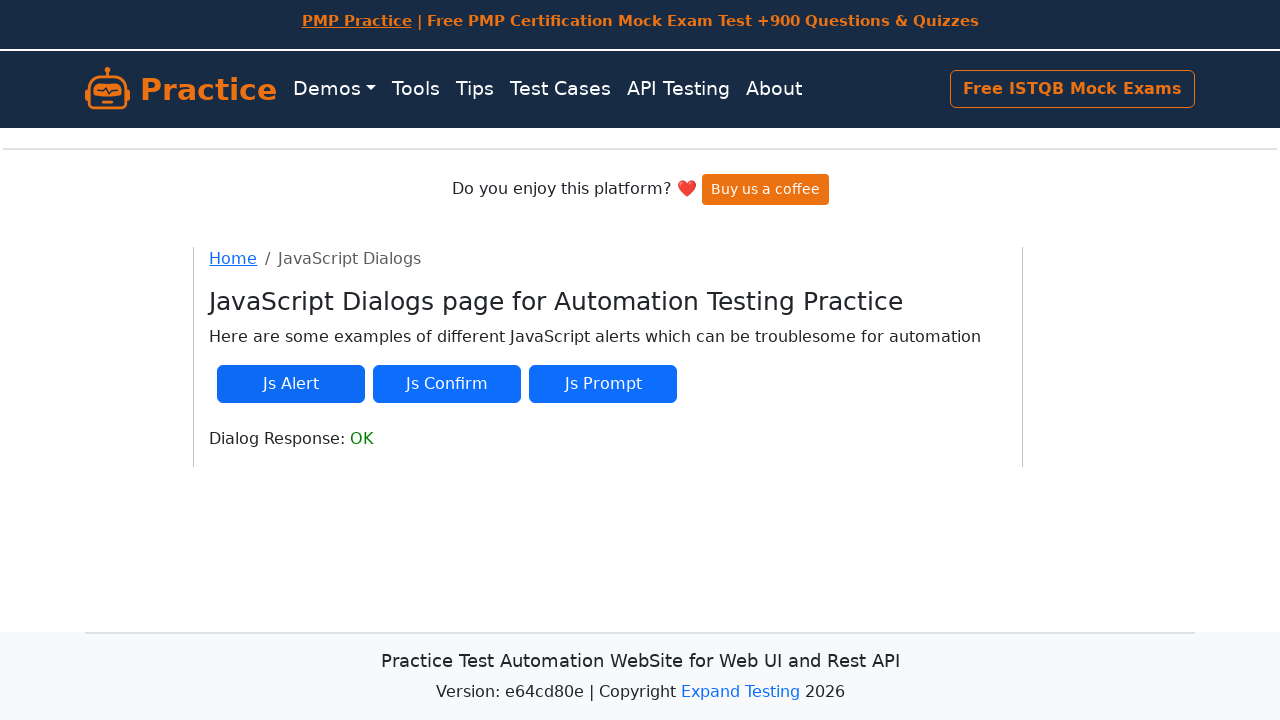

Dialog response element loaded
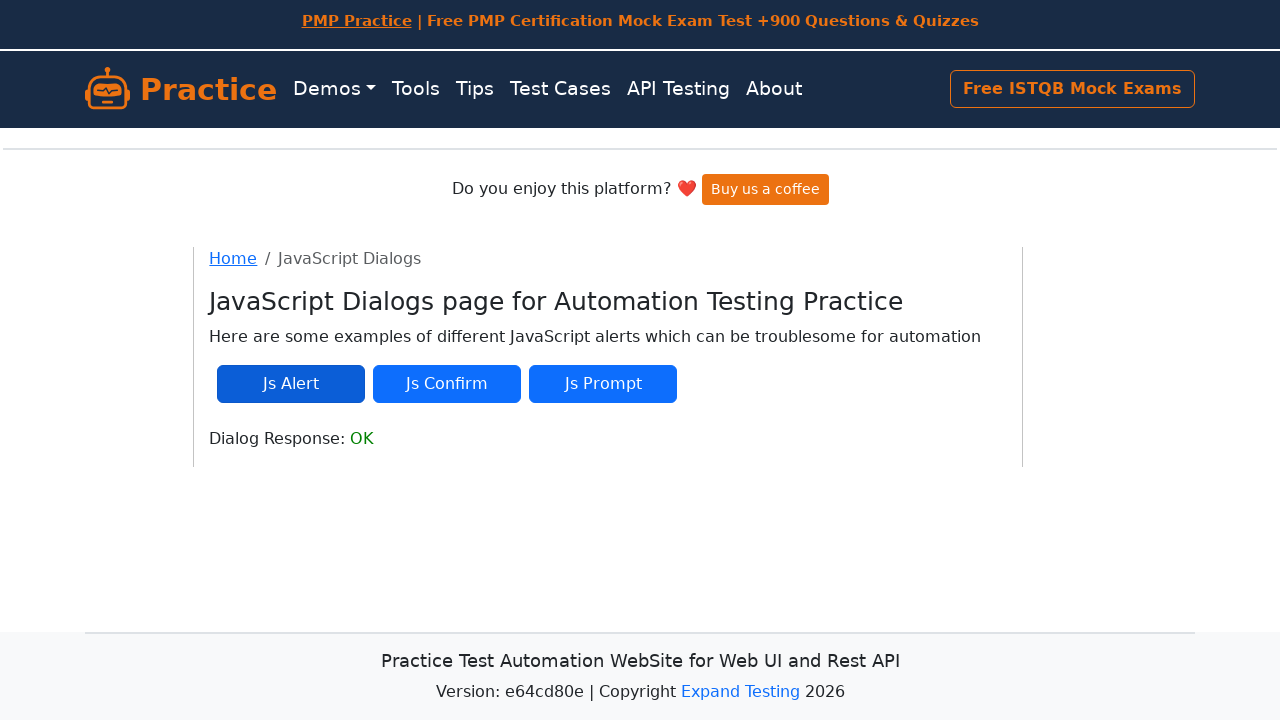

Verified that dialog response contains 'OK'
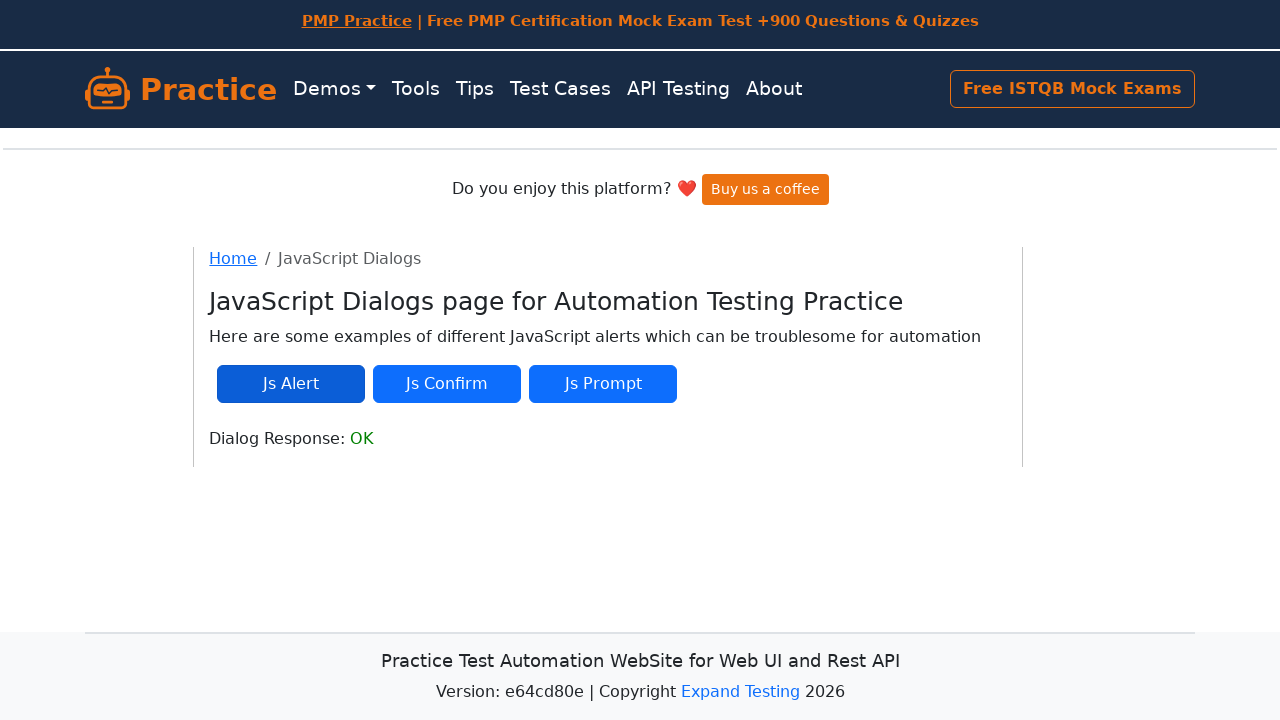

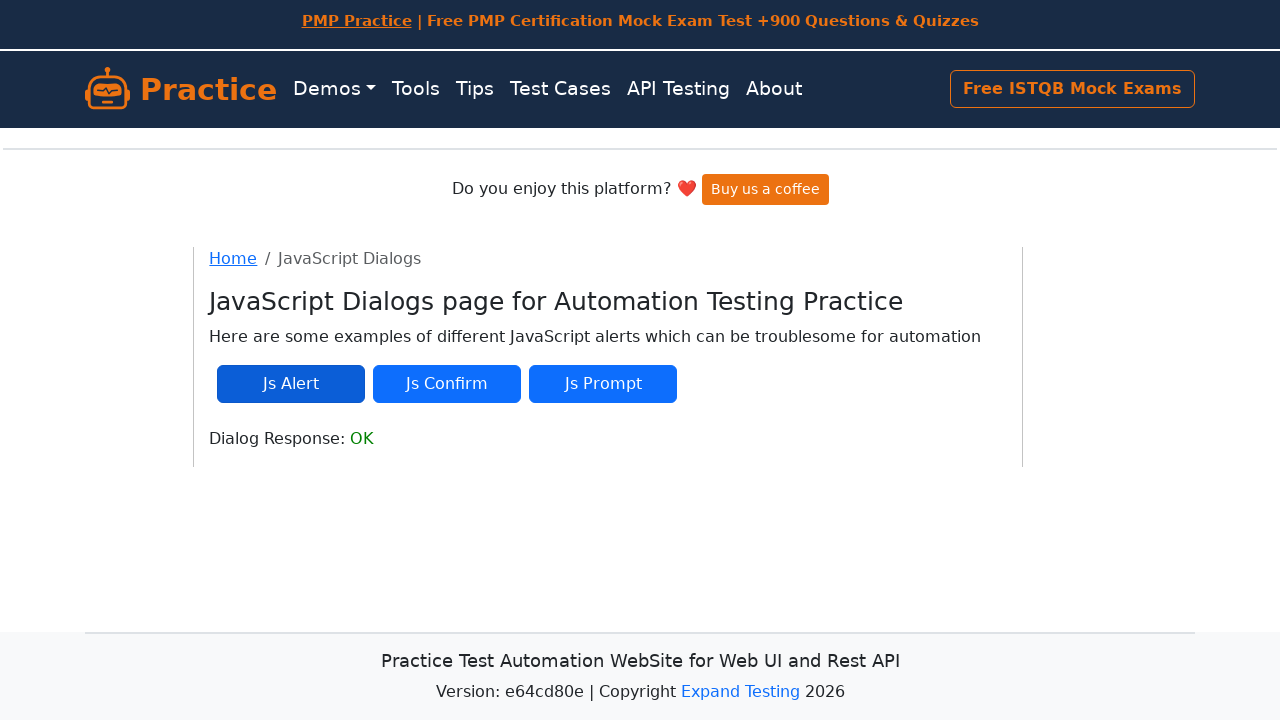